Tests simple alert handling by triggering an alert, reading its text, accepting it, and verifying the success message

Starting URL: https://www.leafground.com/alert.xhtml

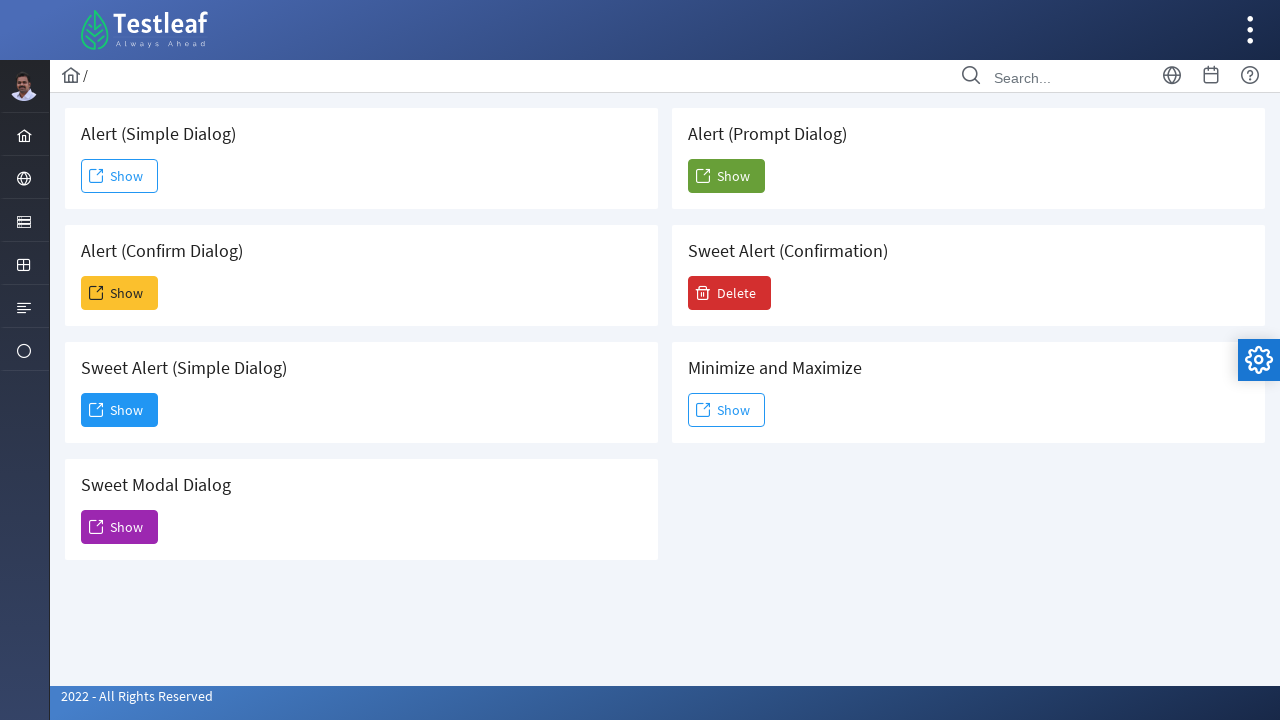

Clicked 'Show' button to trigger simple alert at (120, 176) on xpath=//span[text()='Show']
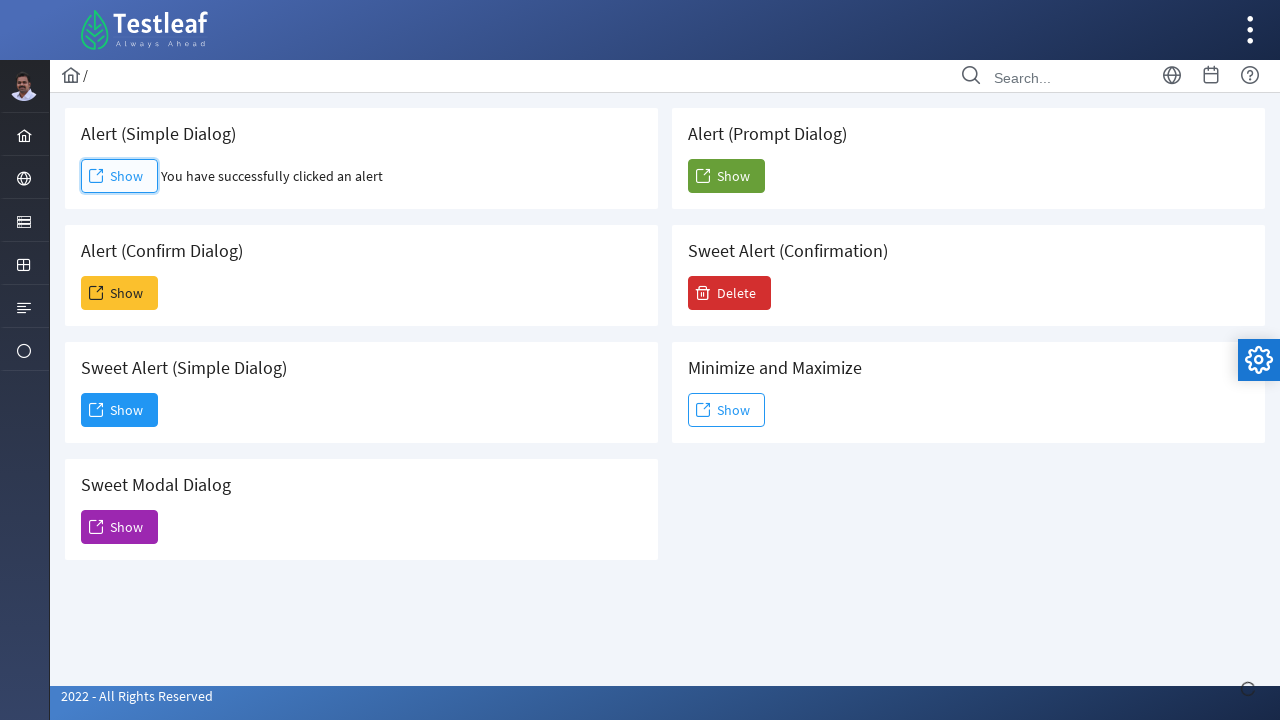

Set up dialog handler to accept alerts
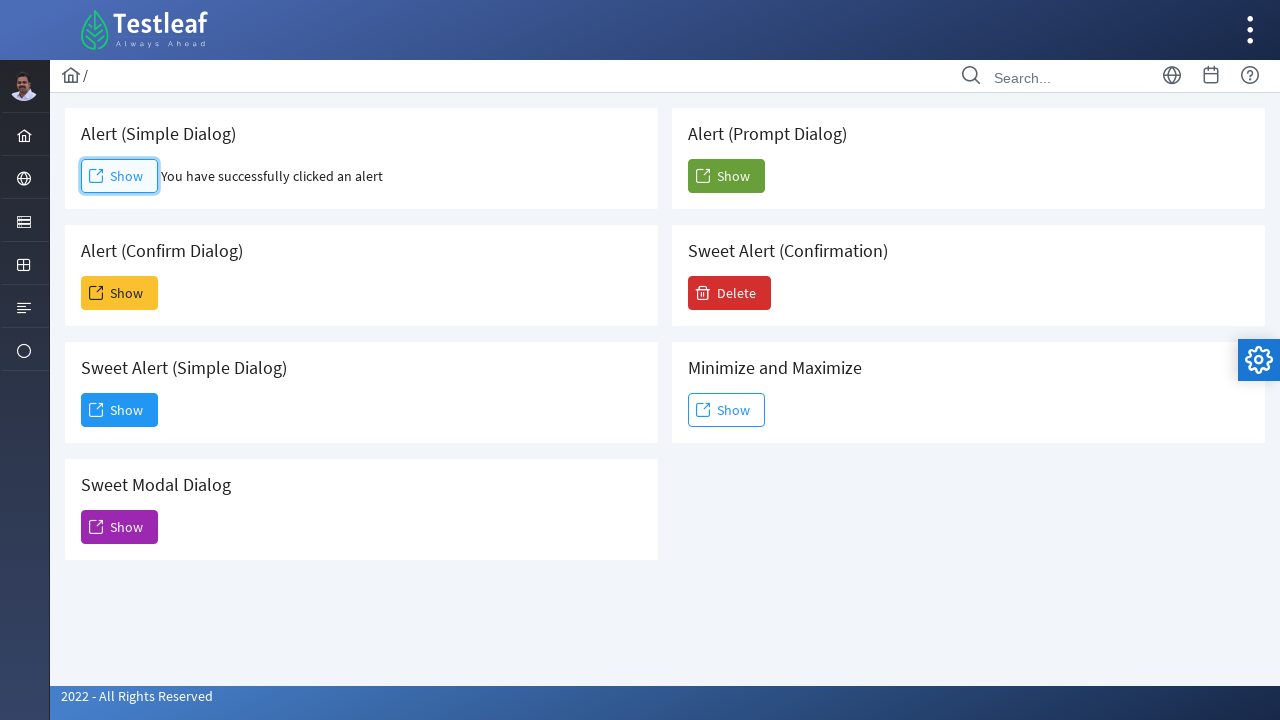

Clicked 'Show' button again to trigger alert with handler active at (120, 176) on xpath=//span[text()='Show']
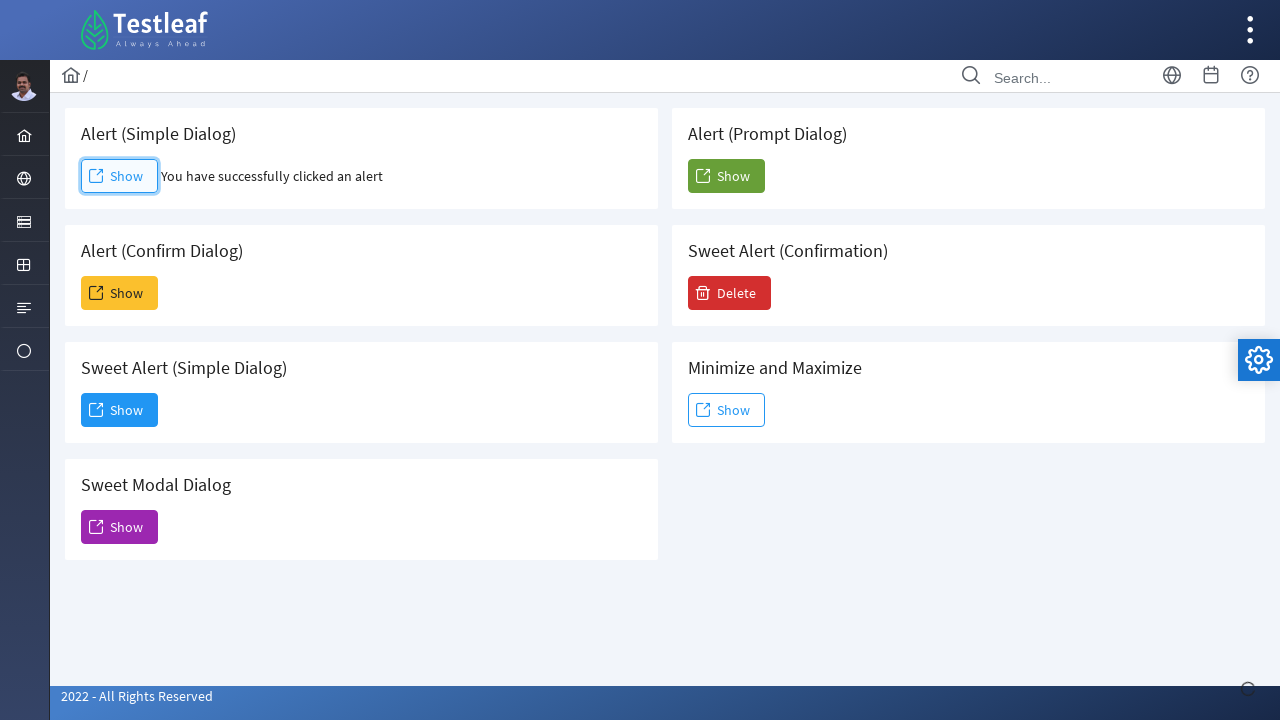

Success message element loaded and visible
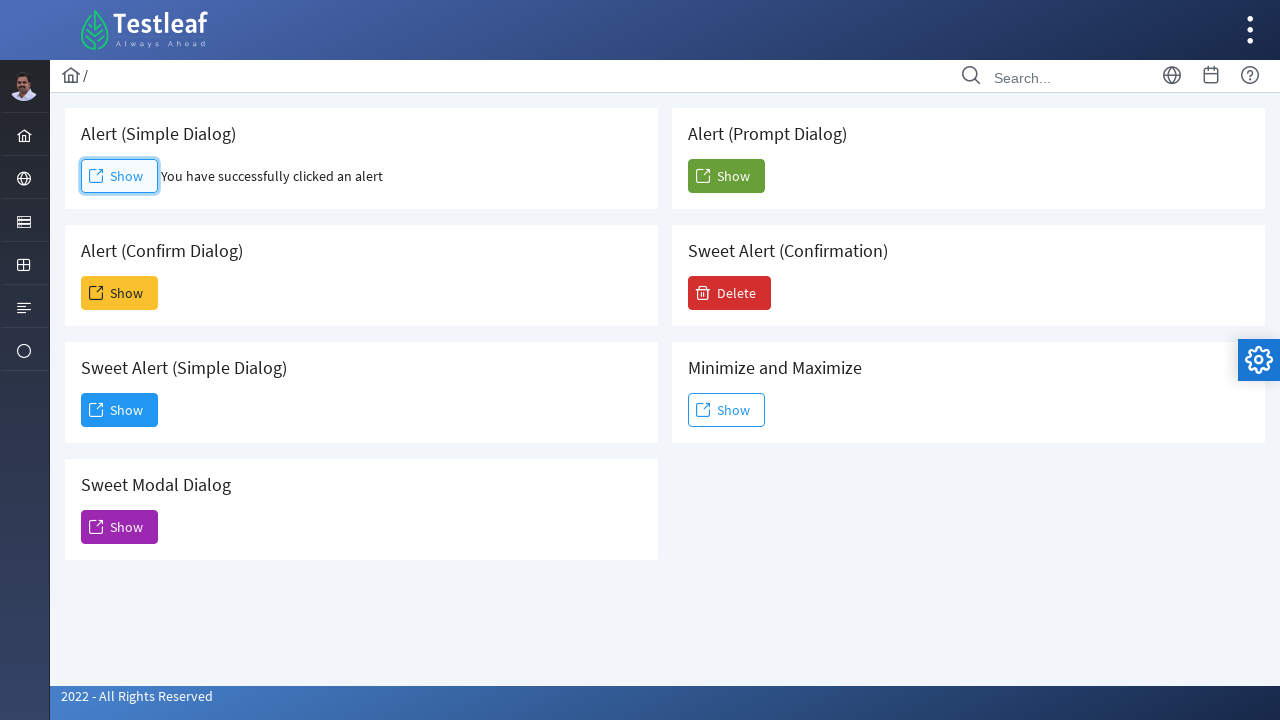

Retrieved success message text: You have successfully clicked an alert
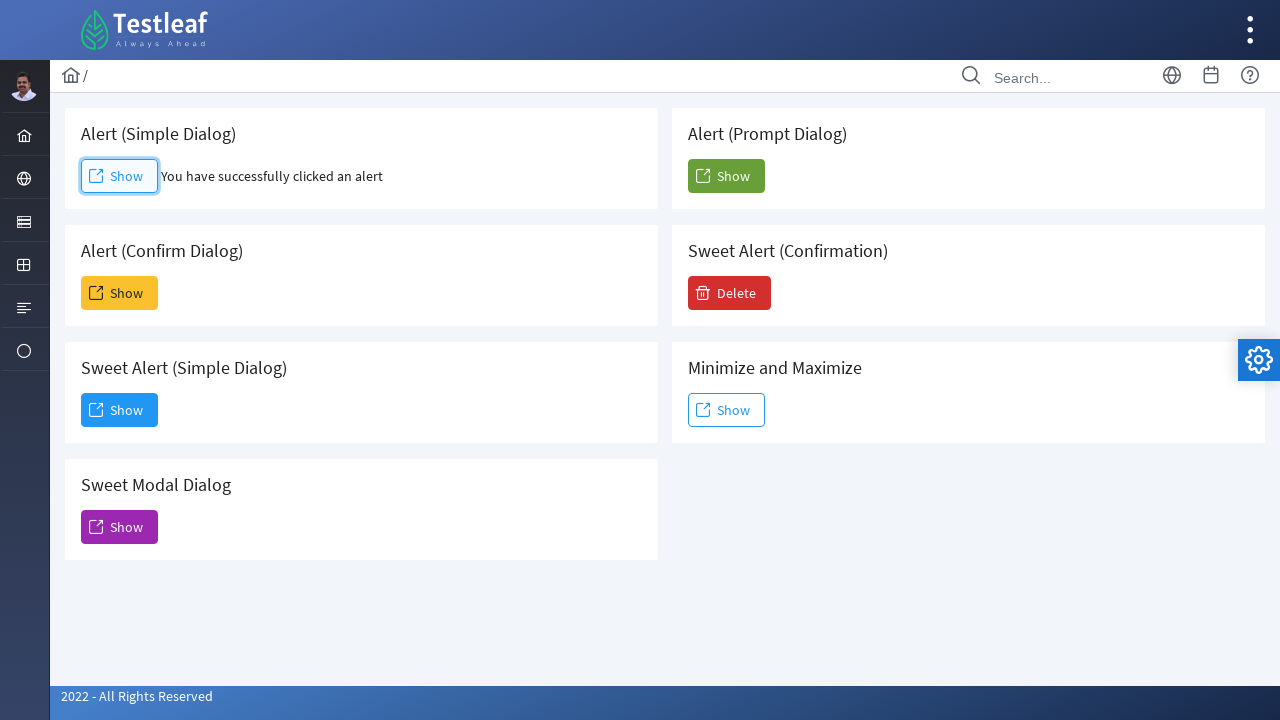

Printed success message: You have successfully clicked an alert
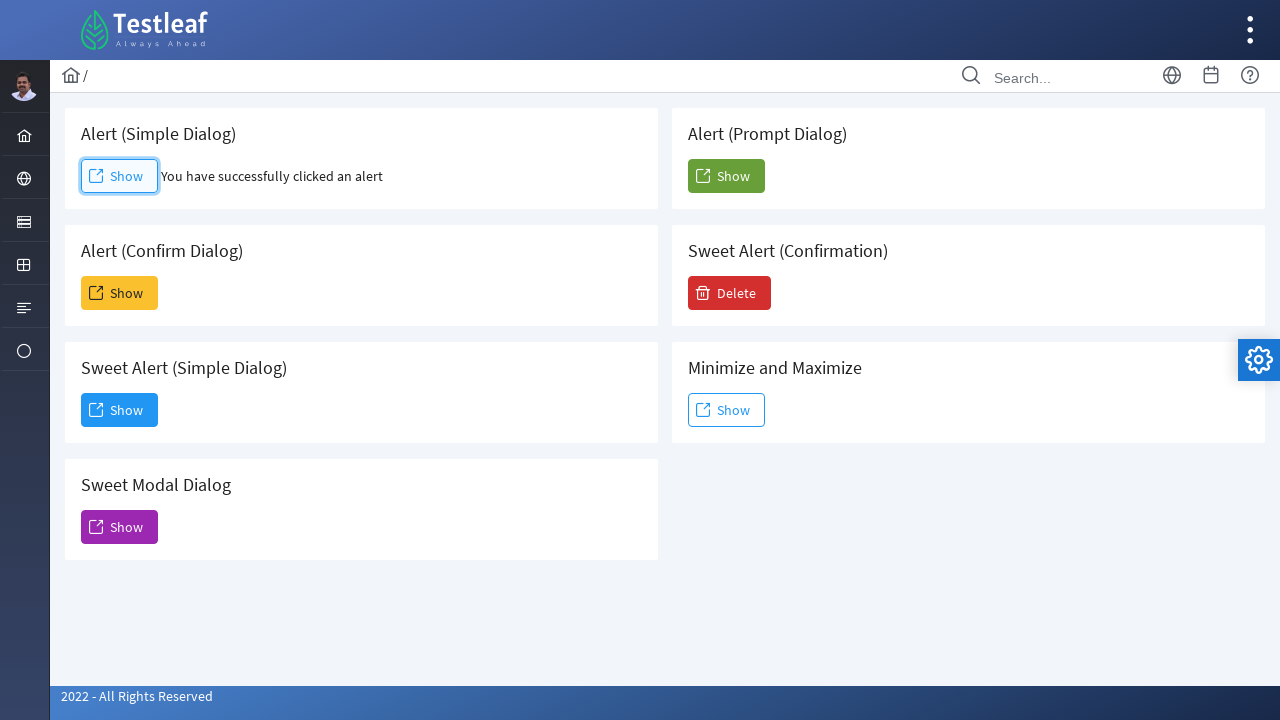

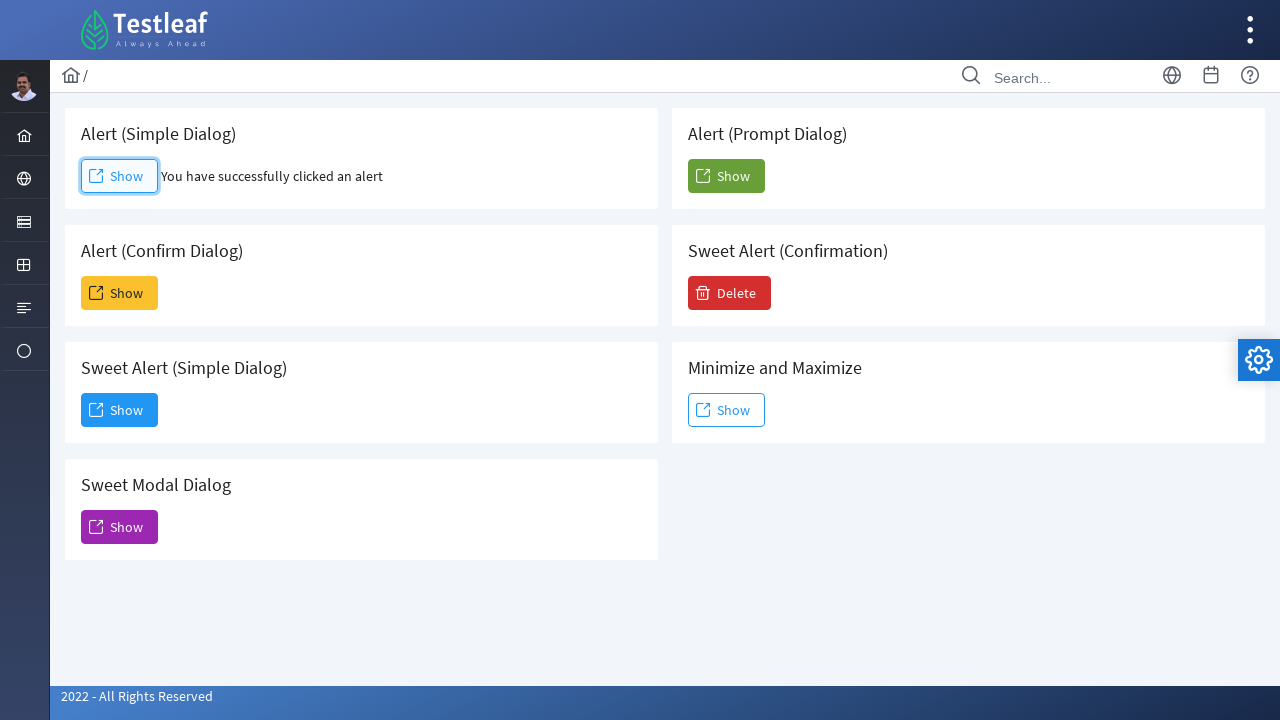